Tests JavaScript prompt alert functionality by clicking a button to trigger a JS prompt, entering text into it, and accepting the alert.

Starting URL: https://the-internet.herokuapp.com/javascript_alerts

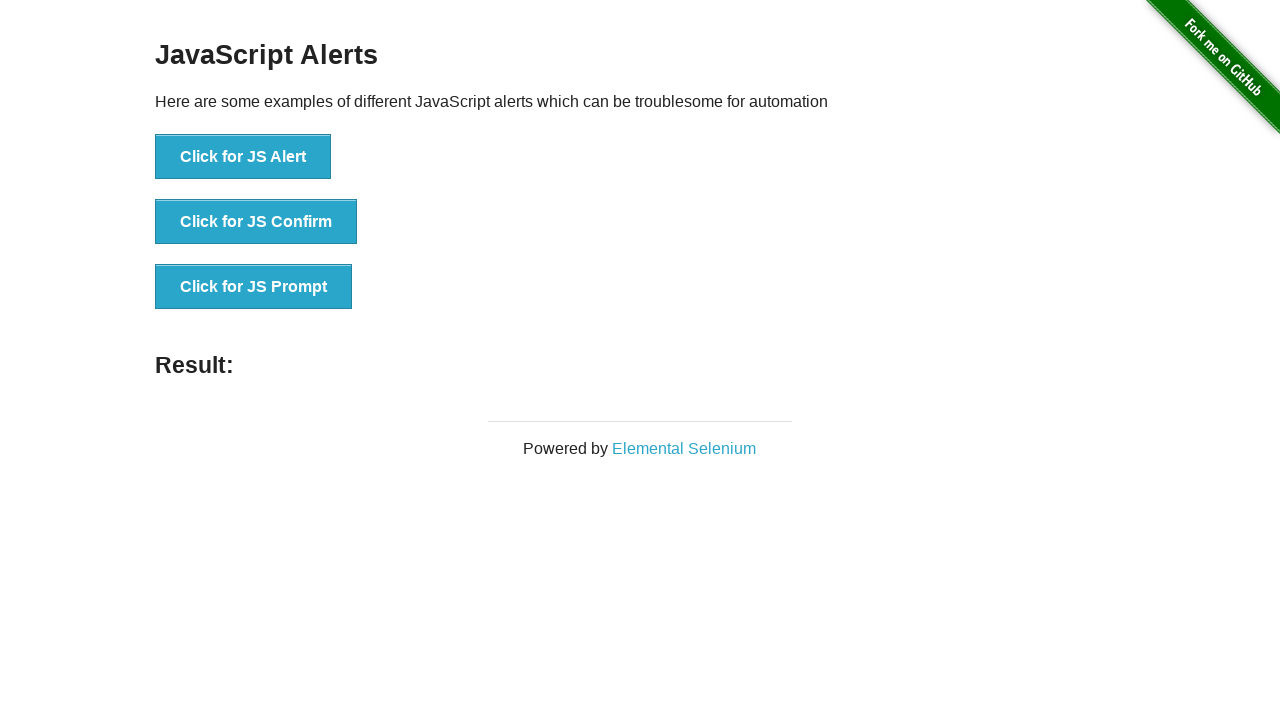

Set up dialog handler to accept JS prompt with text 'mallika'
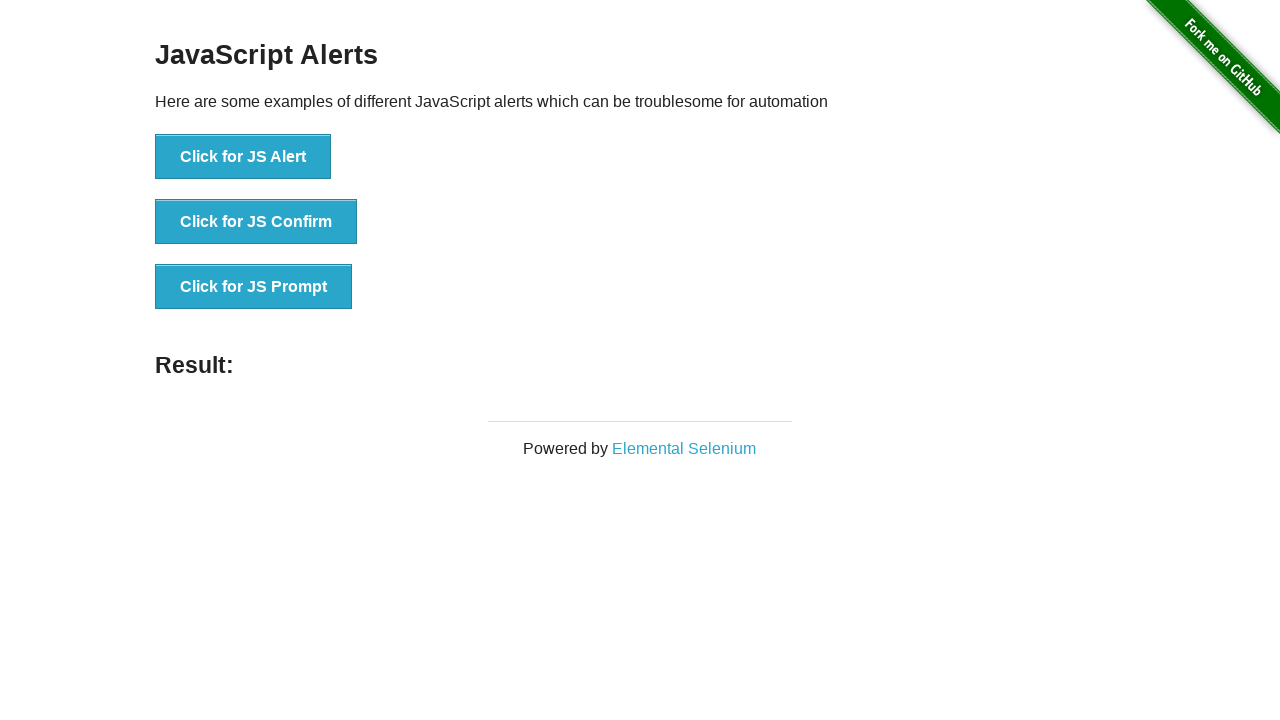

Clicked button to trigger JS prompt at (254, 287) on xpath=//button[text()='Click for JS Prompt']
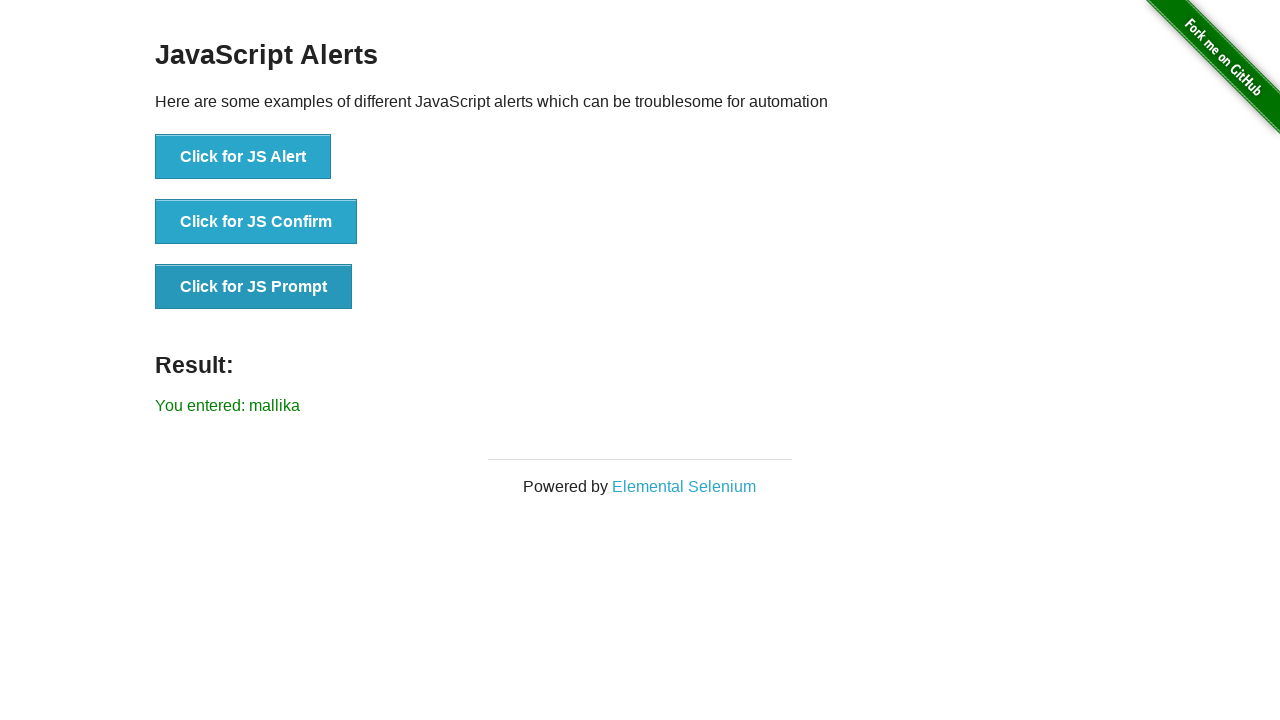

Result element loaded confirming prompt was accepted with input text
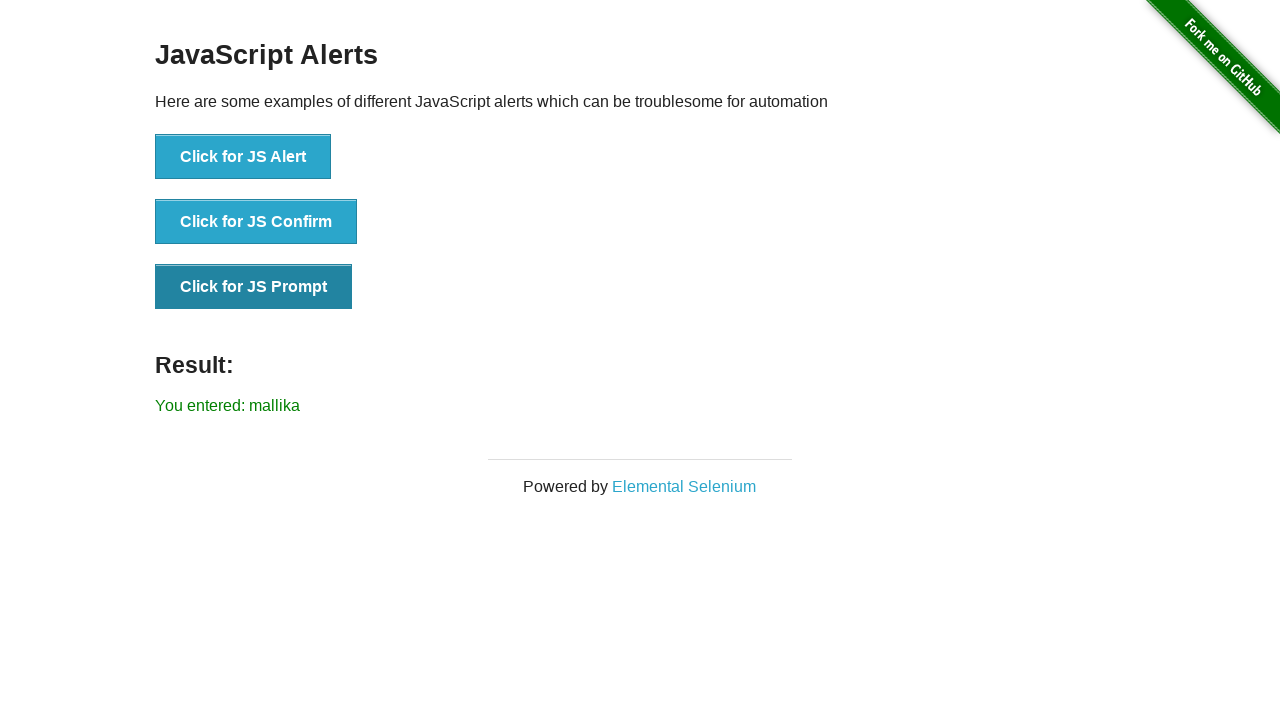

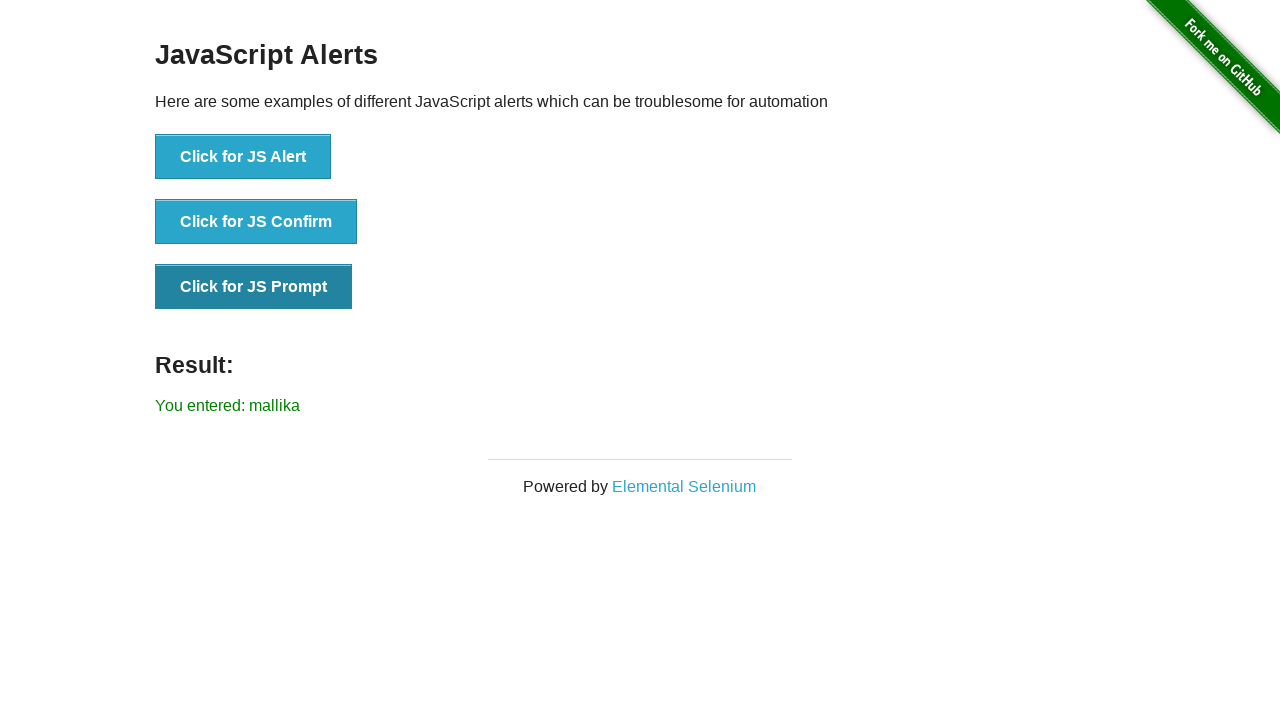